Tests page scrolling functionality by navigating to Tira Beauty website and scrolling down 1000 pixels using JavaScript execution

Starting URL: https://www.tirabeauty.com/

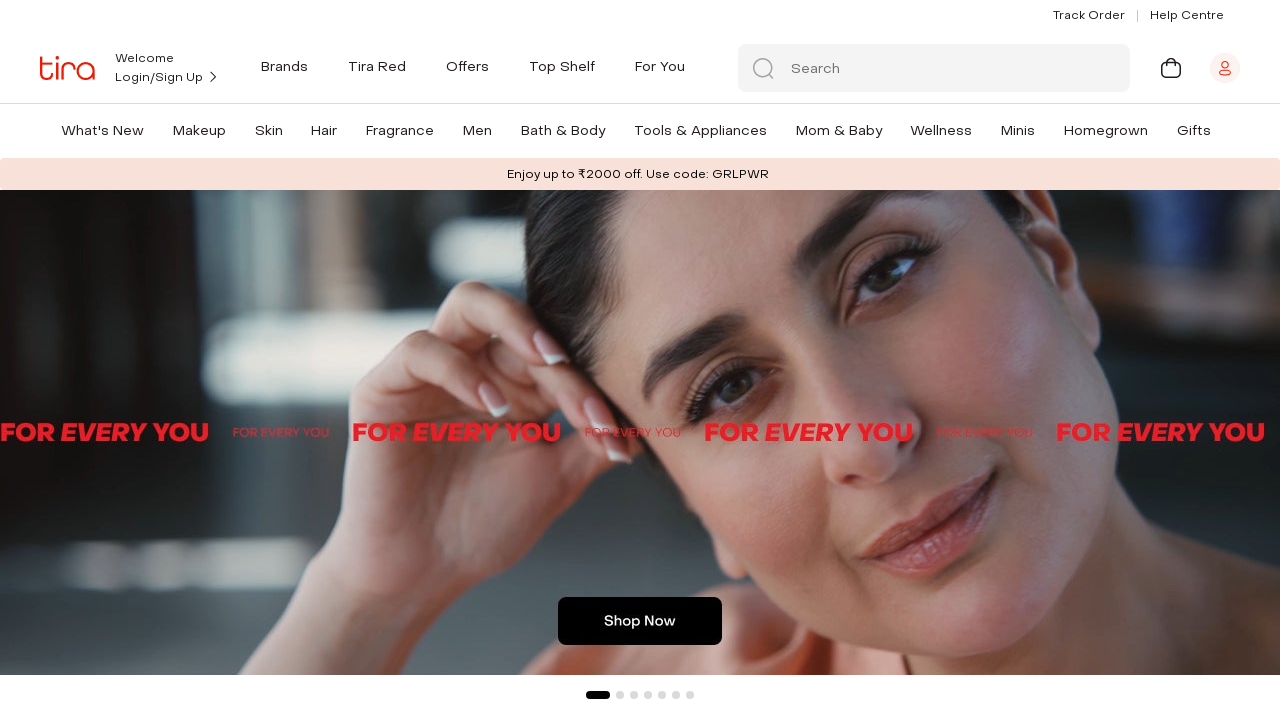

Set viewport size to 1920x1080 for full view
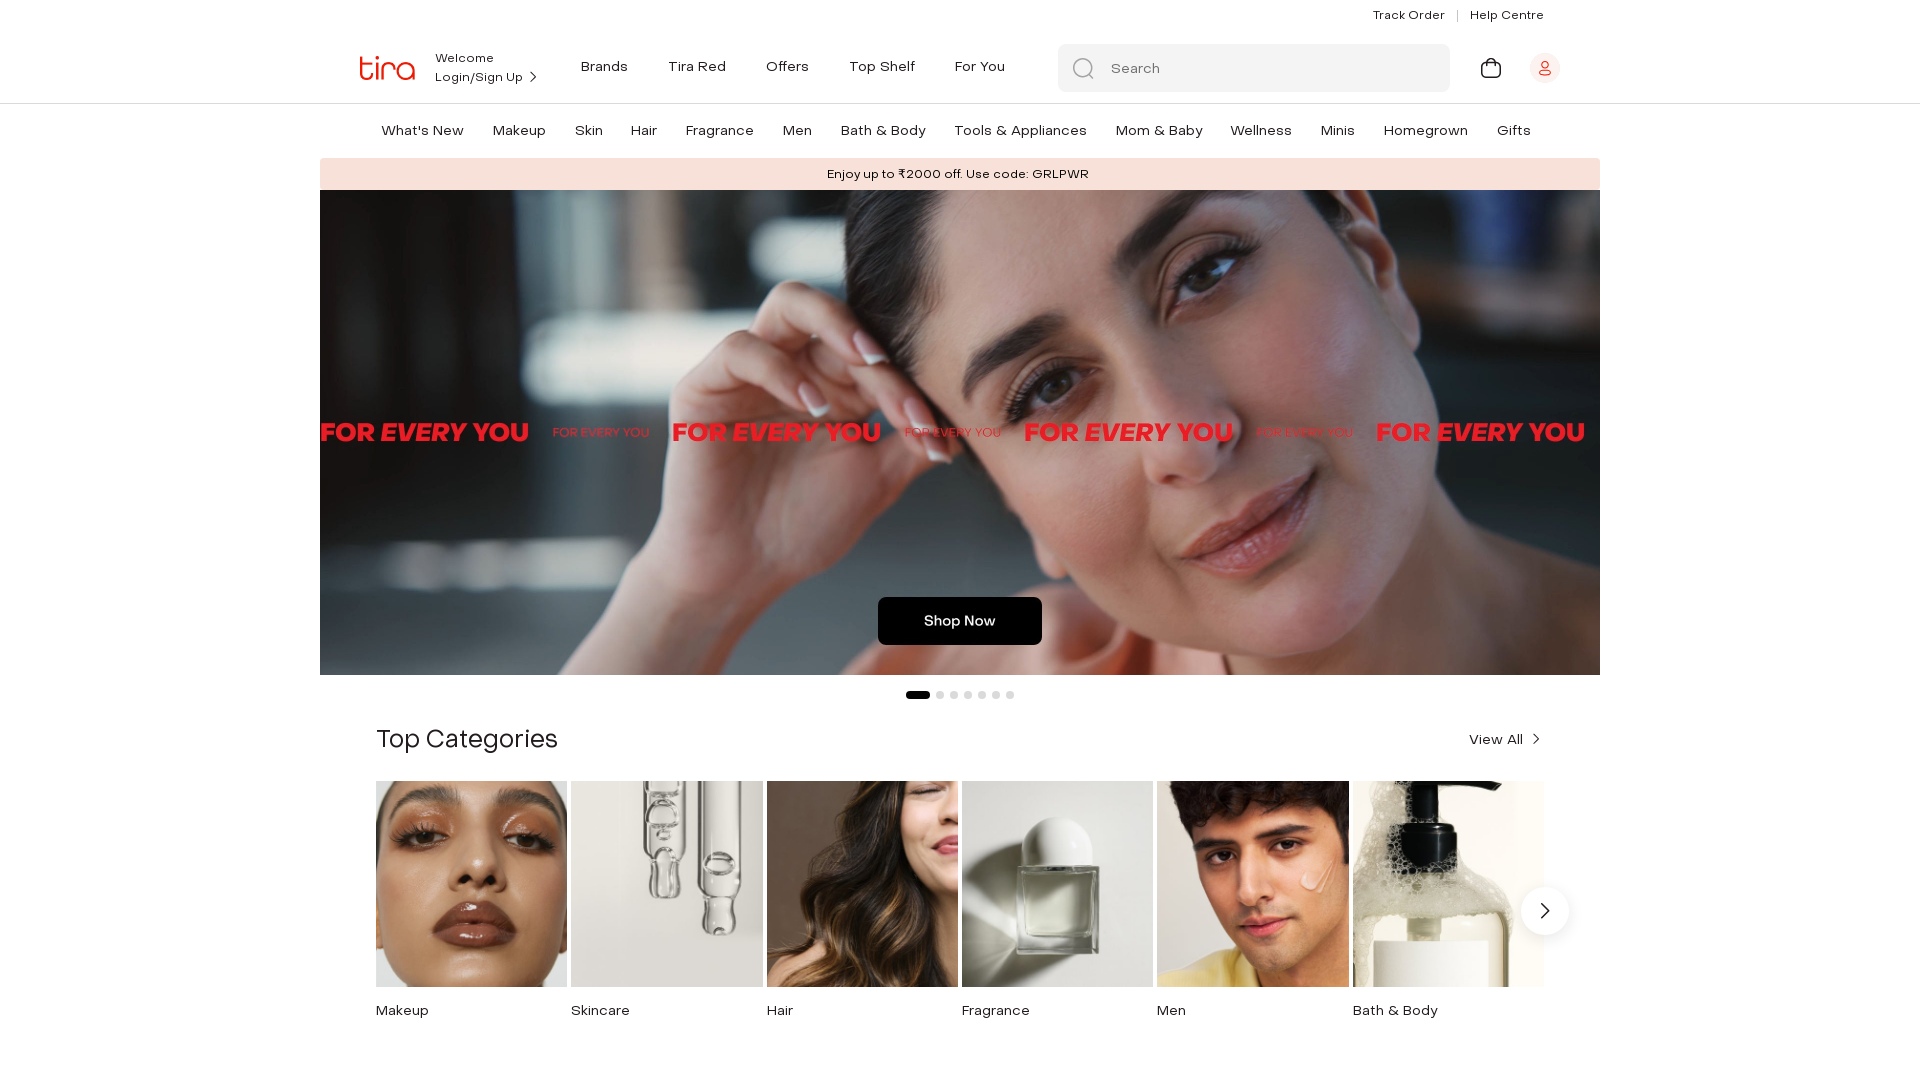

Waited for page DOM content to load
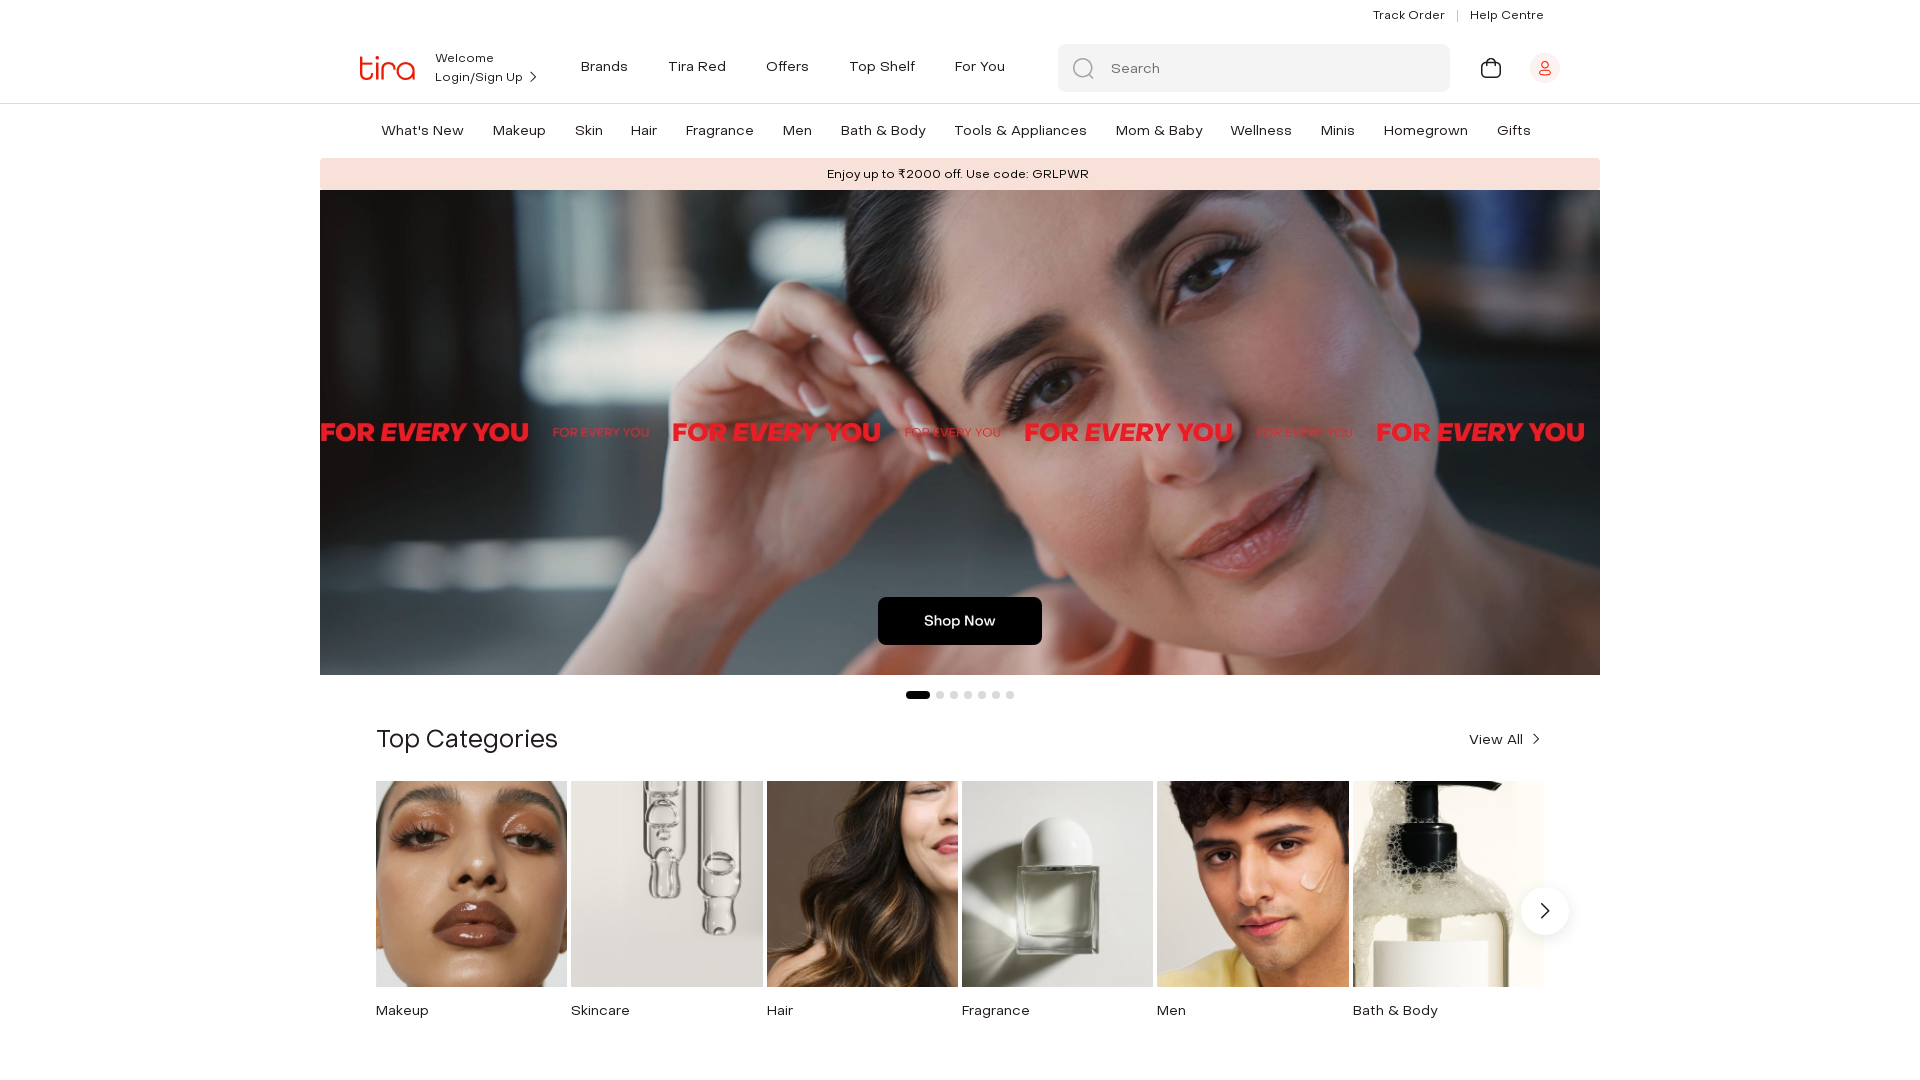

Scrolled down 1000 pixels using JavaScript
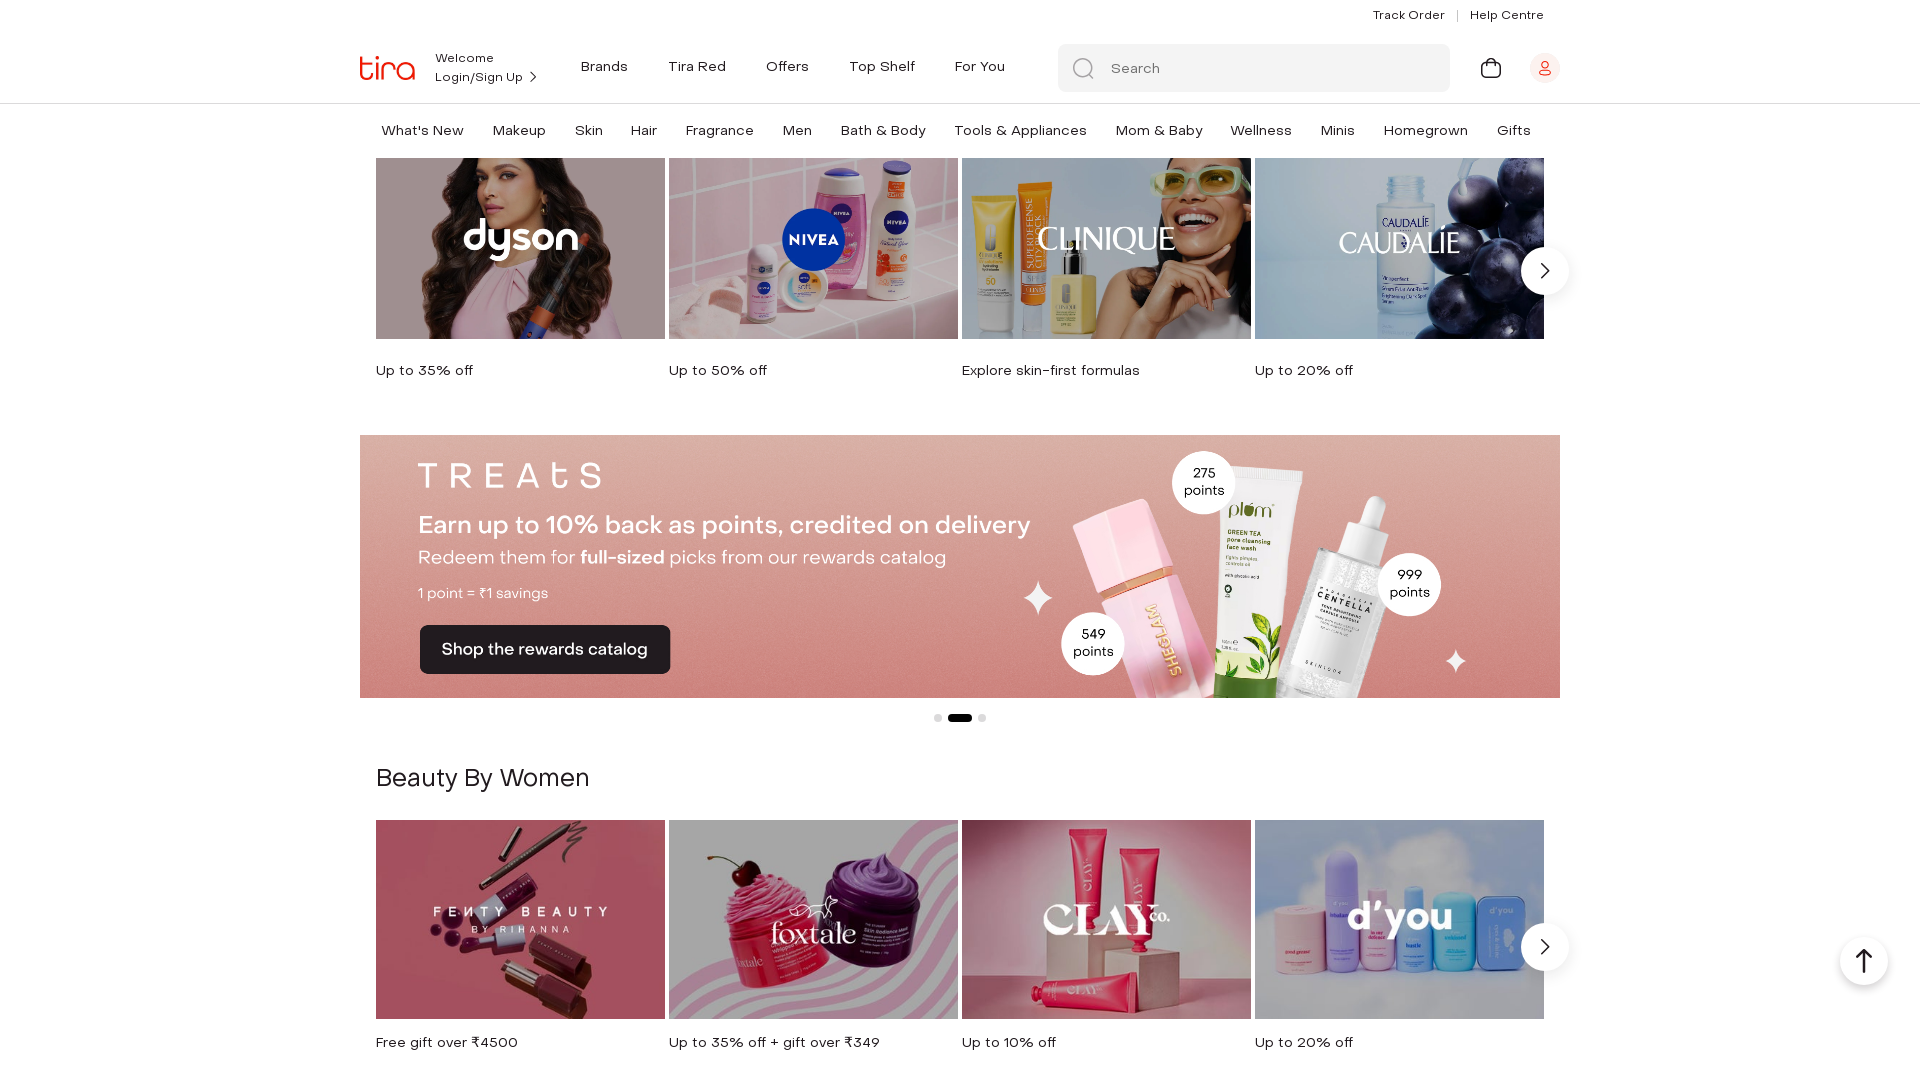

Waited 1 second to observe scroll effect
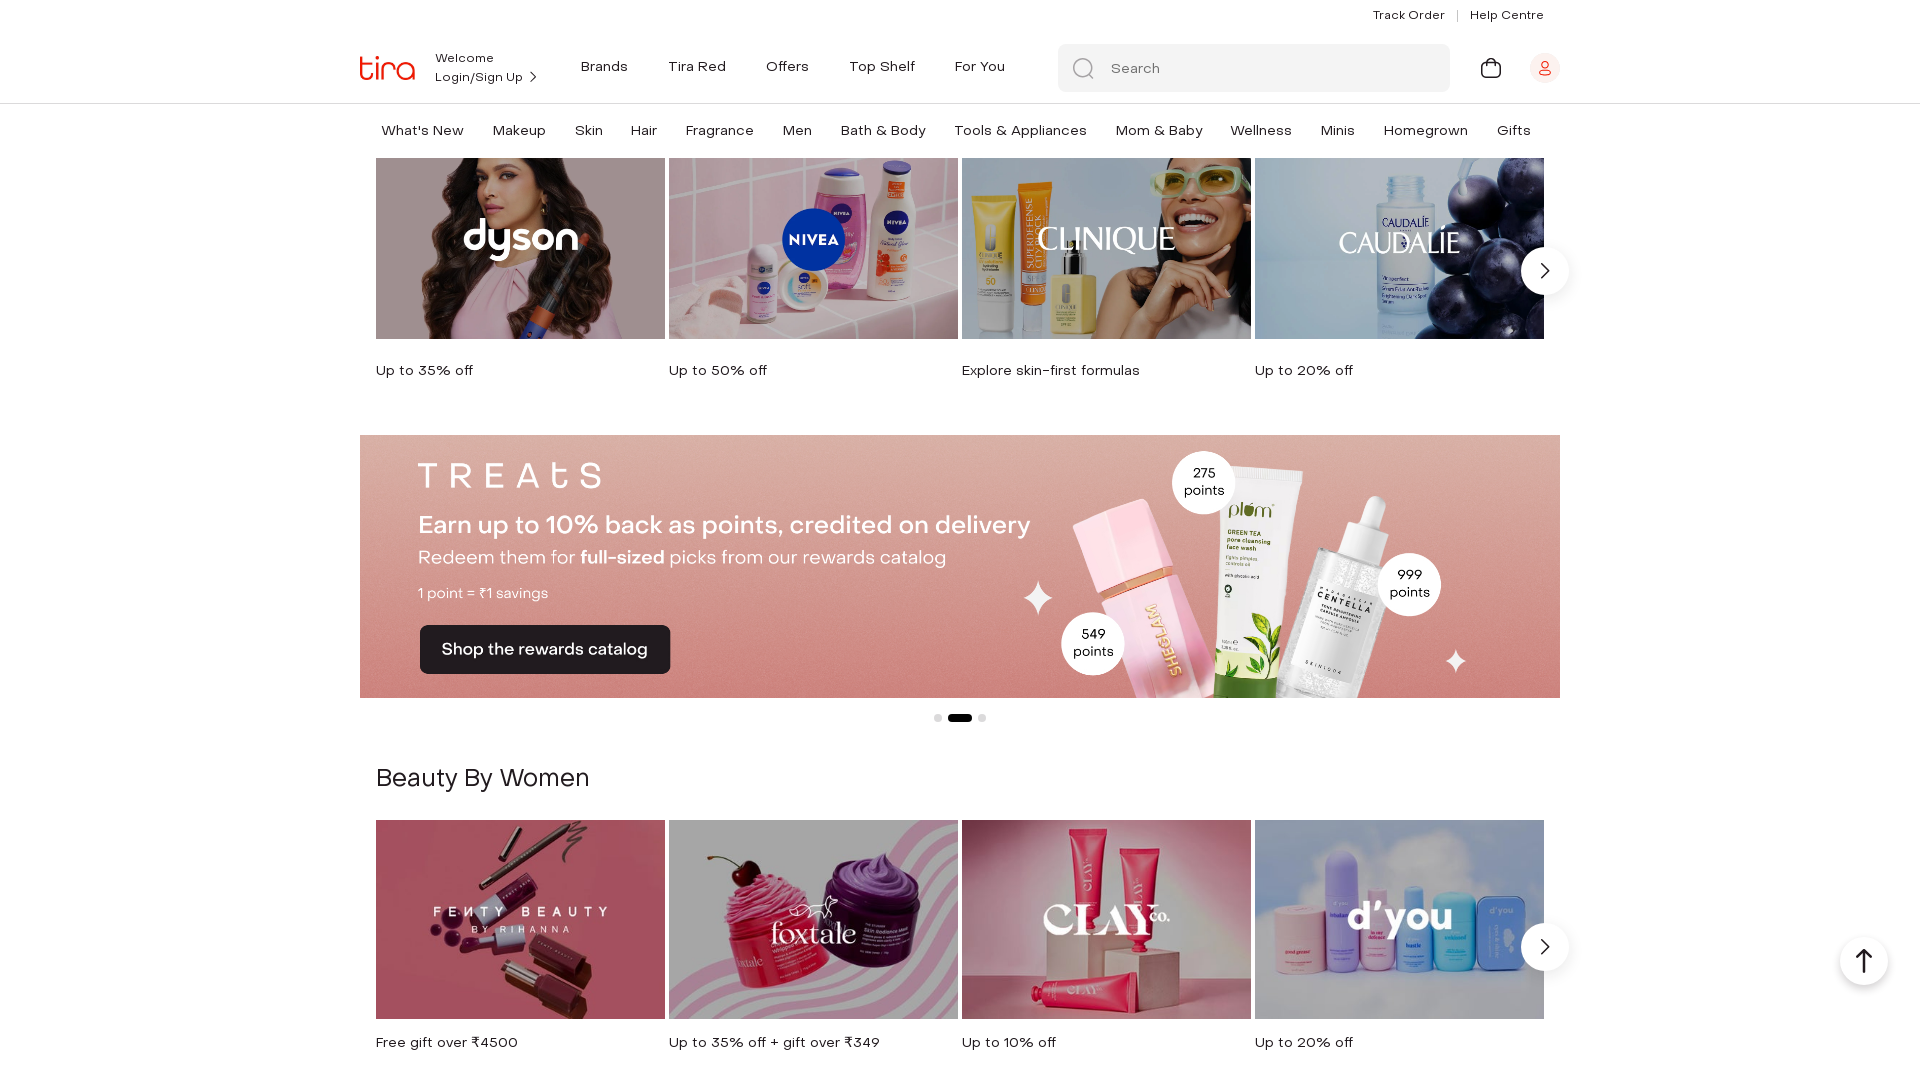

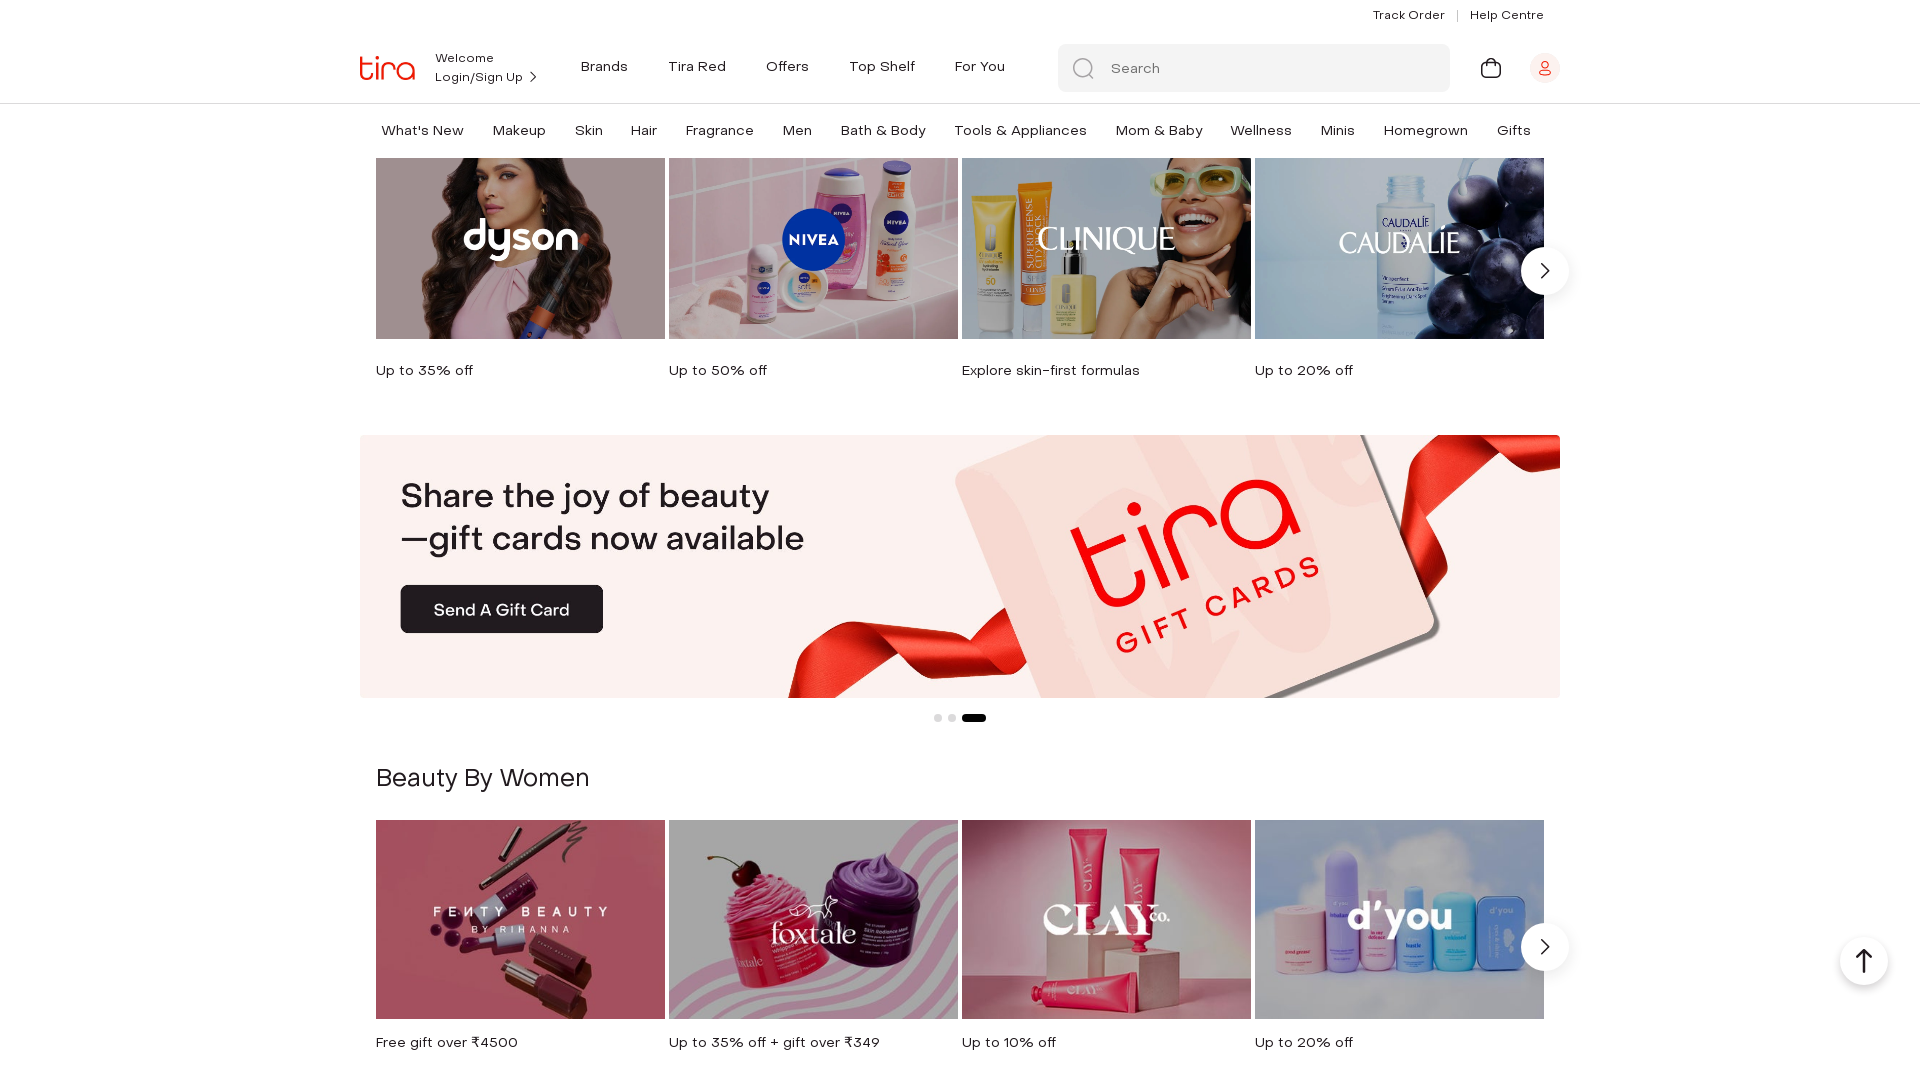